Tests that the Python.org website loads correctly by verifying the page title contains "Python"

Starting URL: http://www.python.org

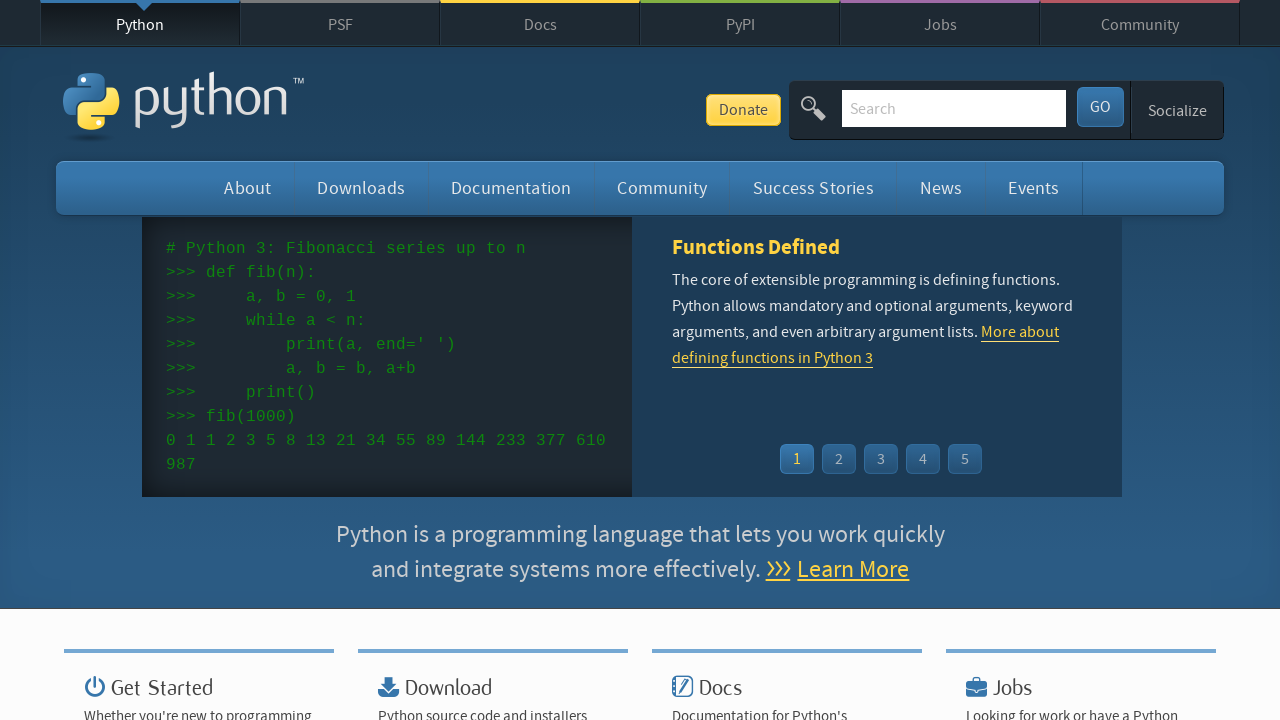

Navigated to http://www.python.org
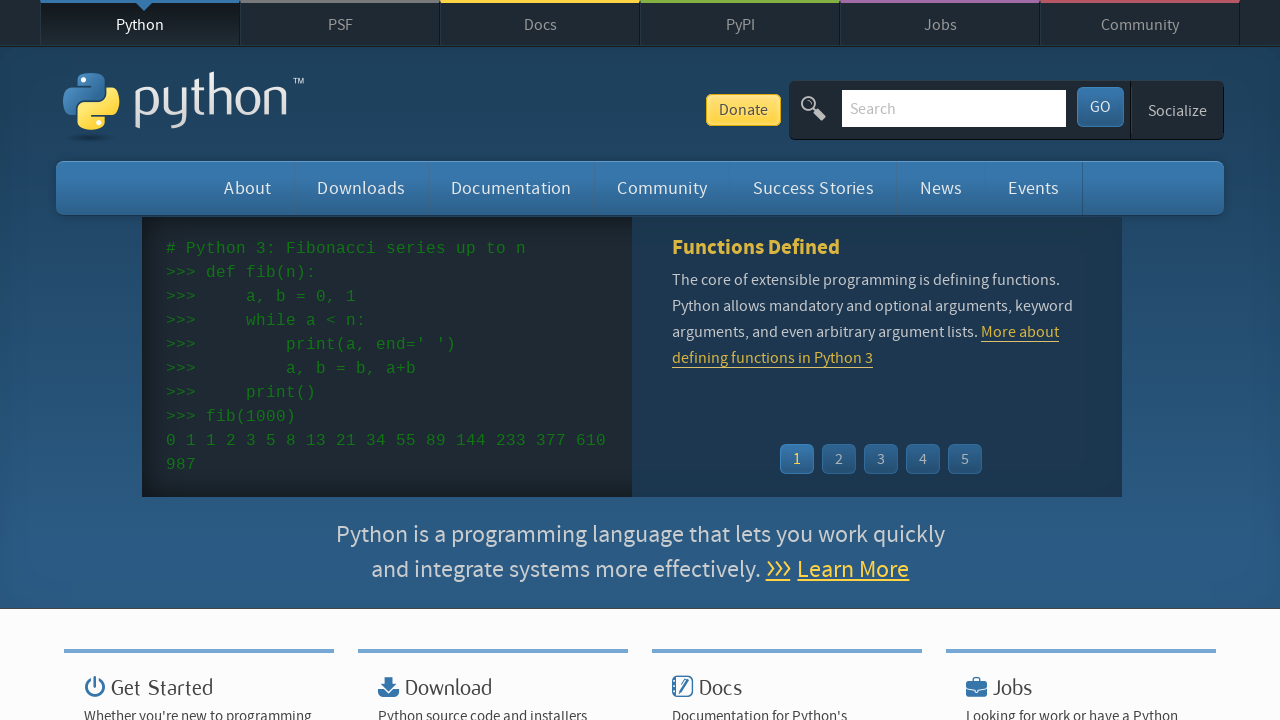

Verified page title contains 'Python'
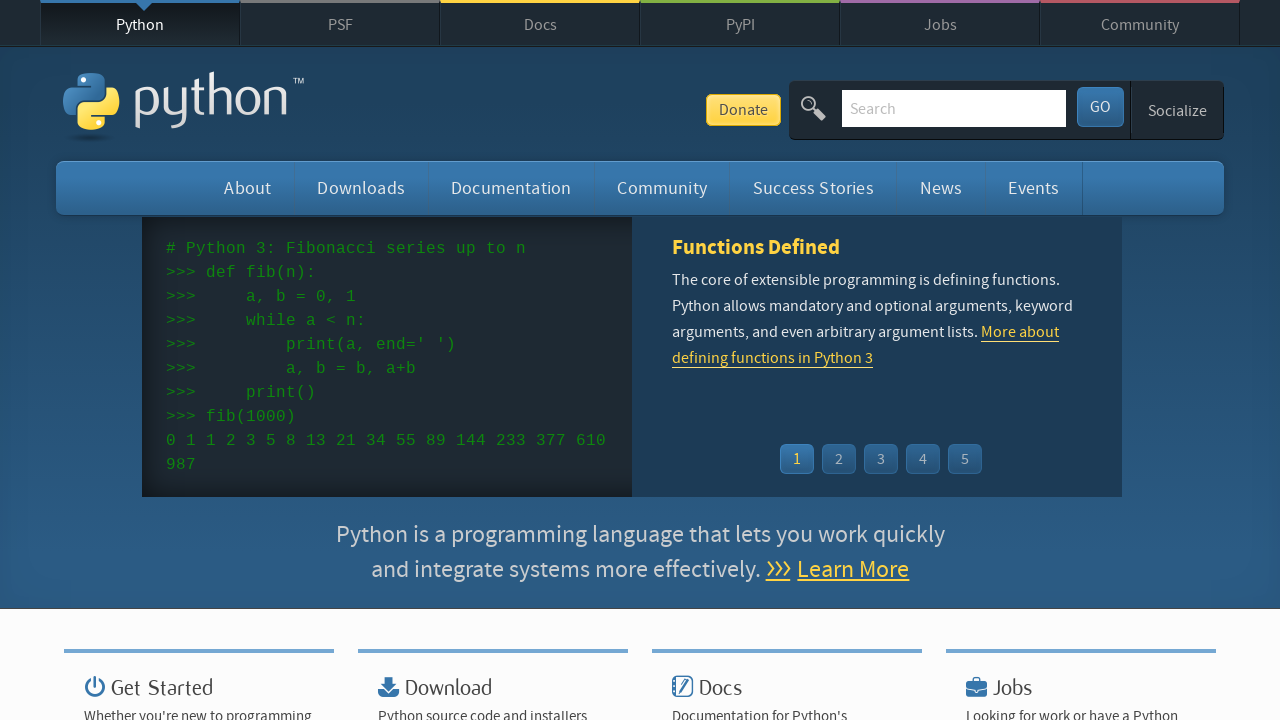

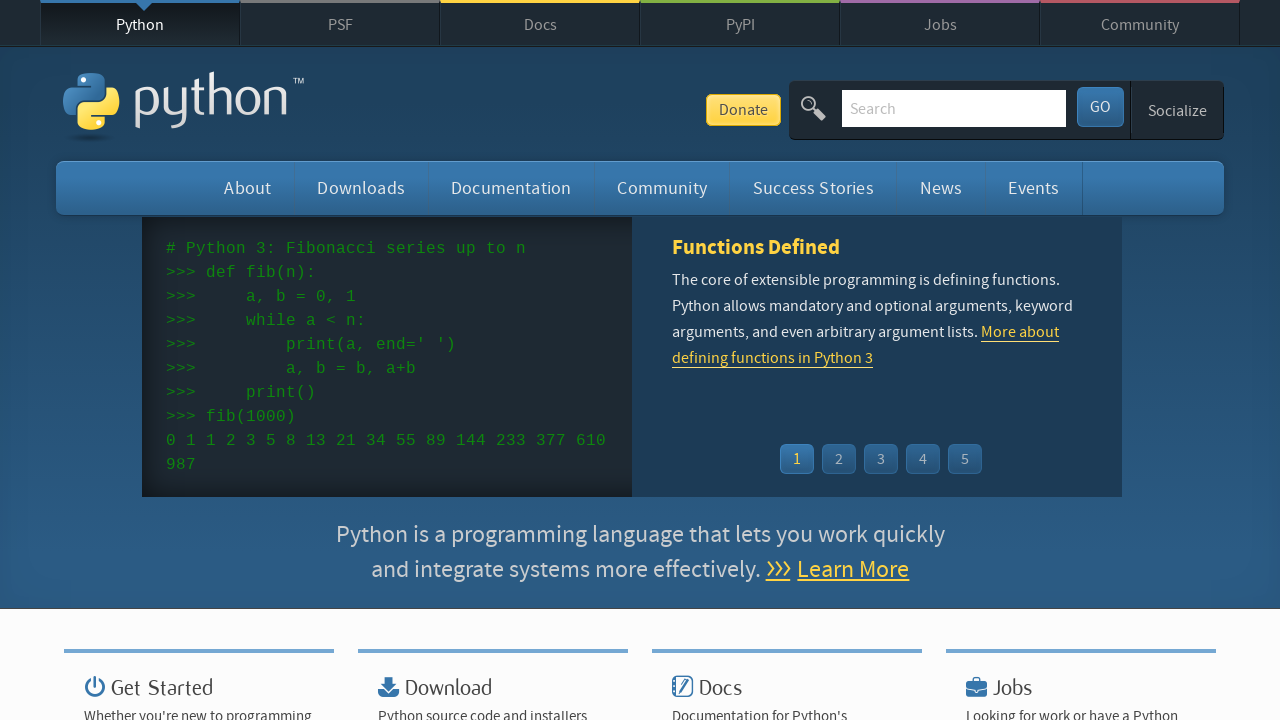